Navigates to the Context Menu page, right-clicks on the hot spot area, and handles the resulting alert

Starting URL: https://the-internet.herokuapp.com

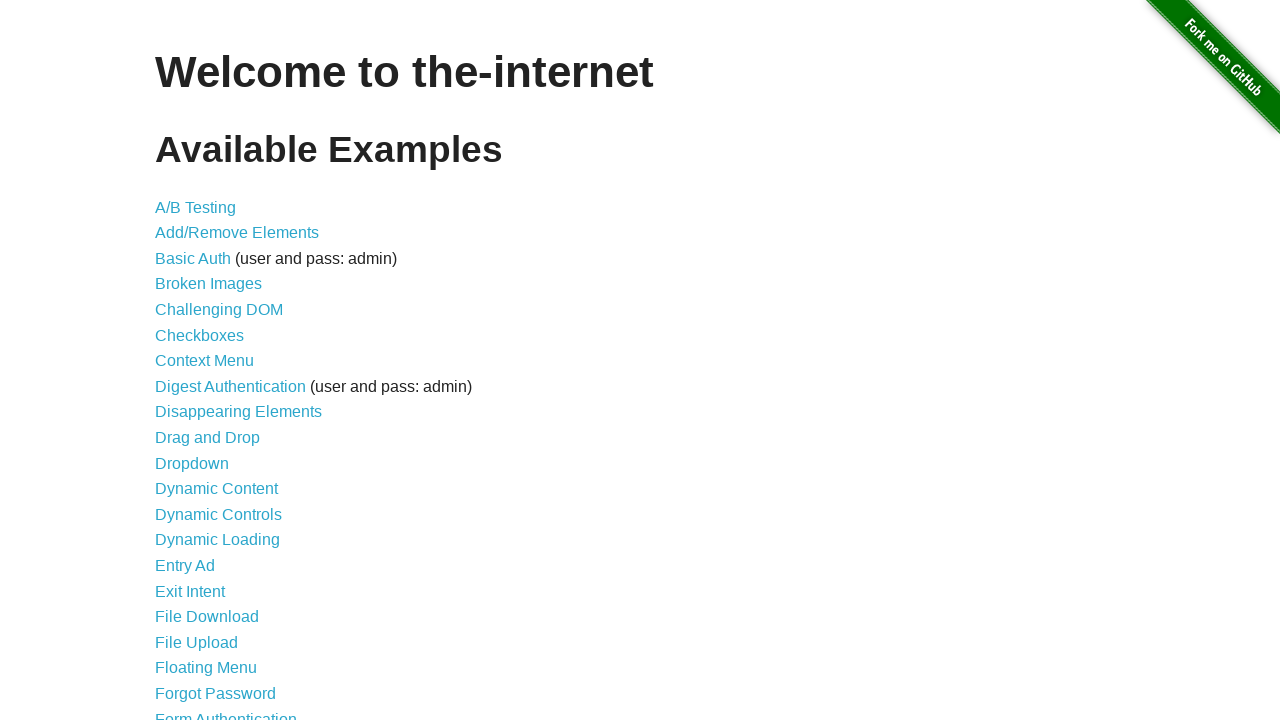

Clicked on Context Menu link at (204, 361) on text=Context Menu
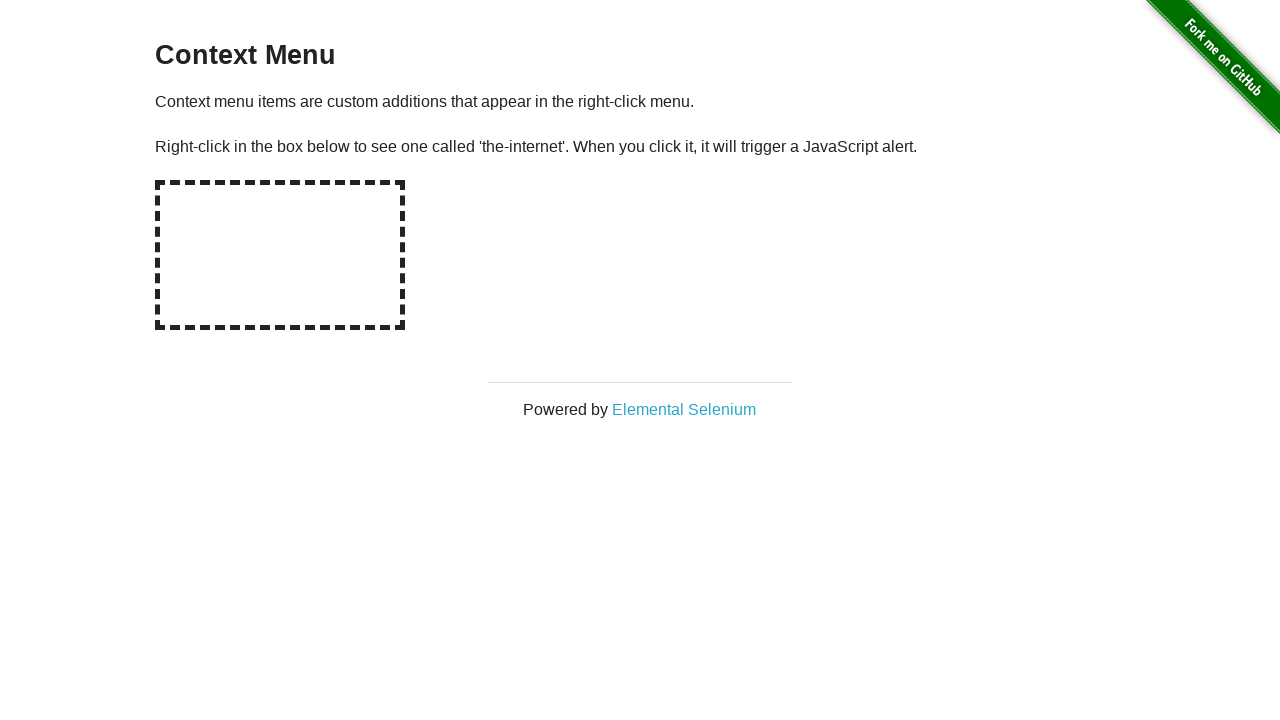

Waited for navigation to context menu page
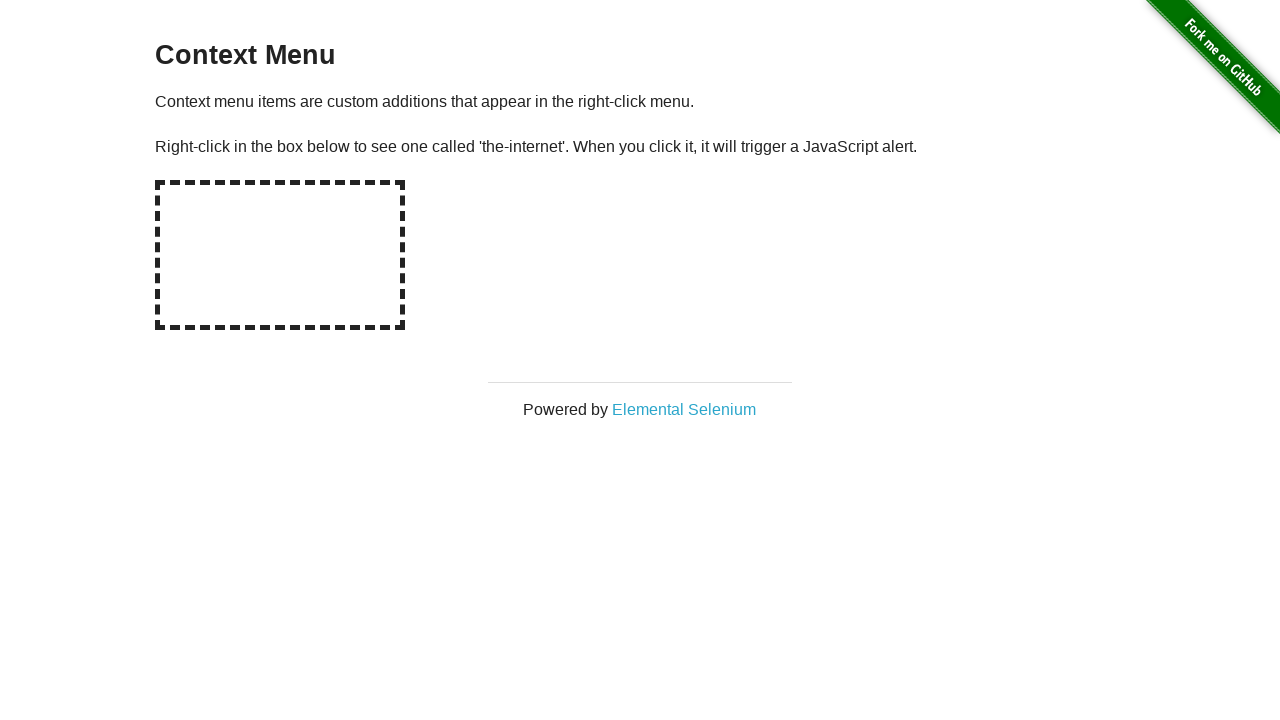

Verified page heading is 'Context Menu'
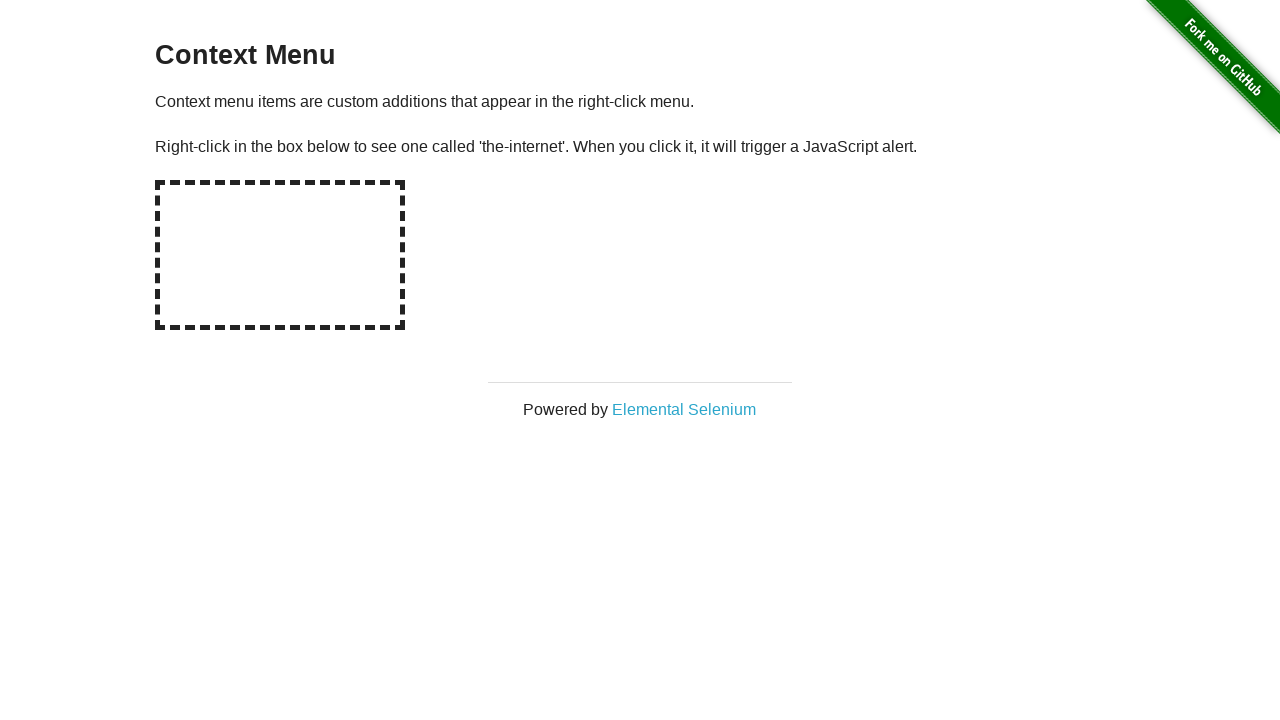

Right-clicked on the hot spot area at (280, 255) on #hot-spot
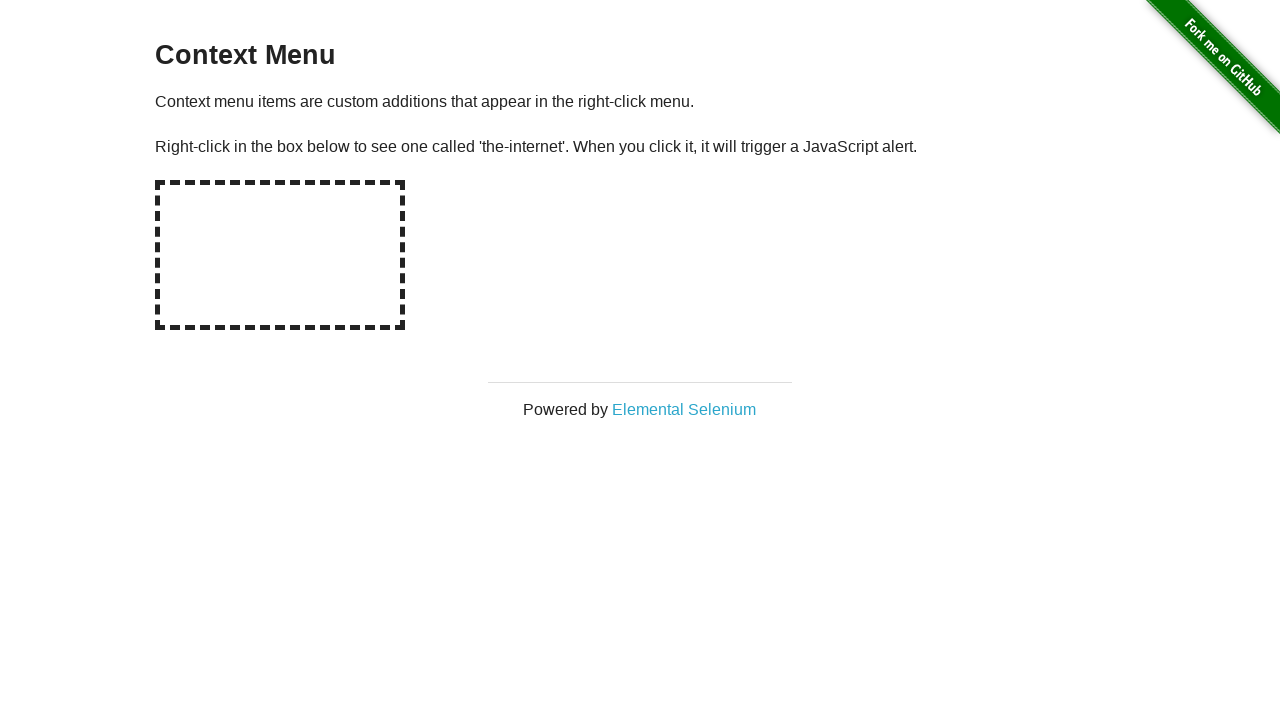

Set up dialog handler to accept alerts
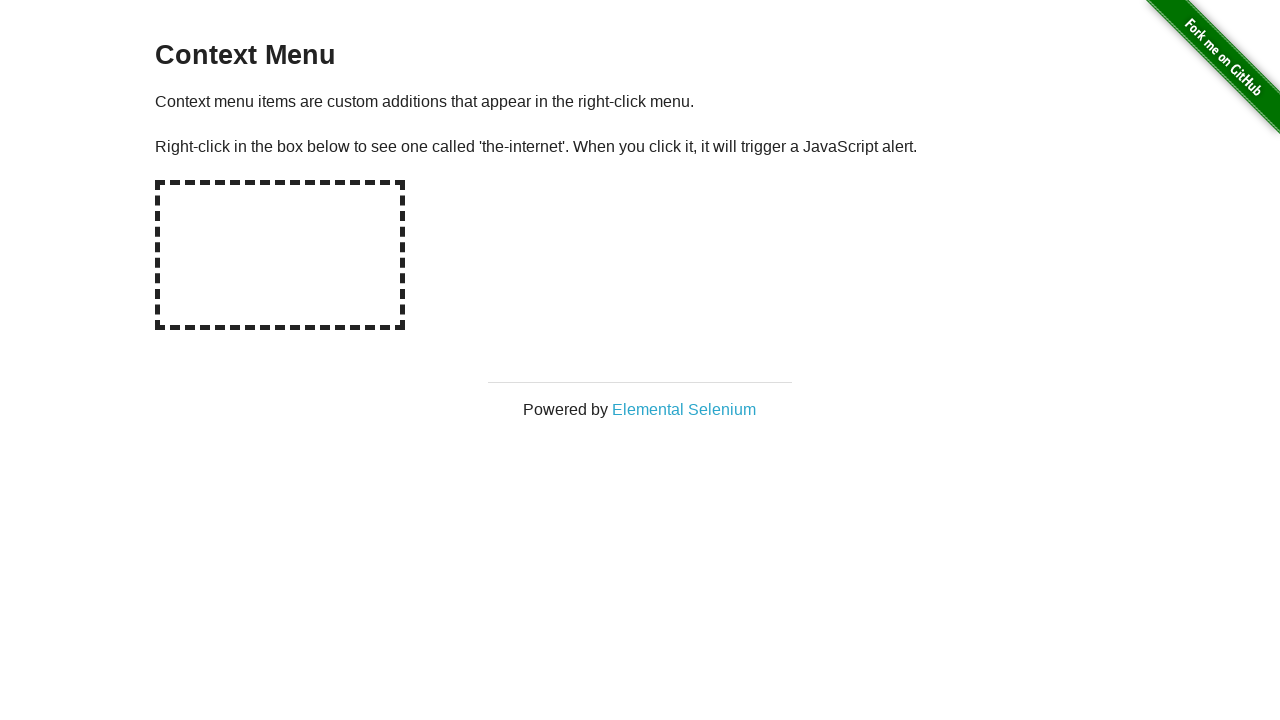

Set up specific dialog handler to verify message and accept
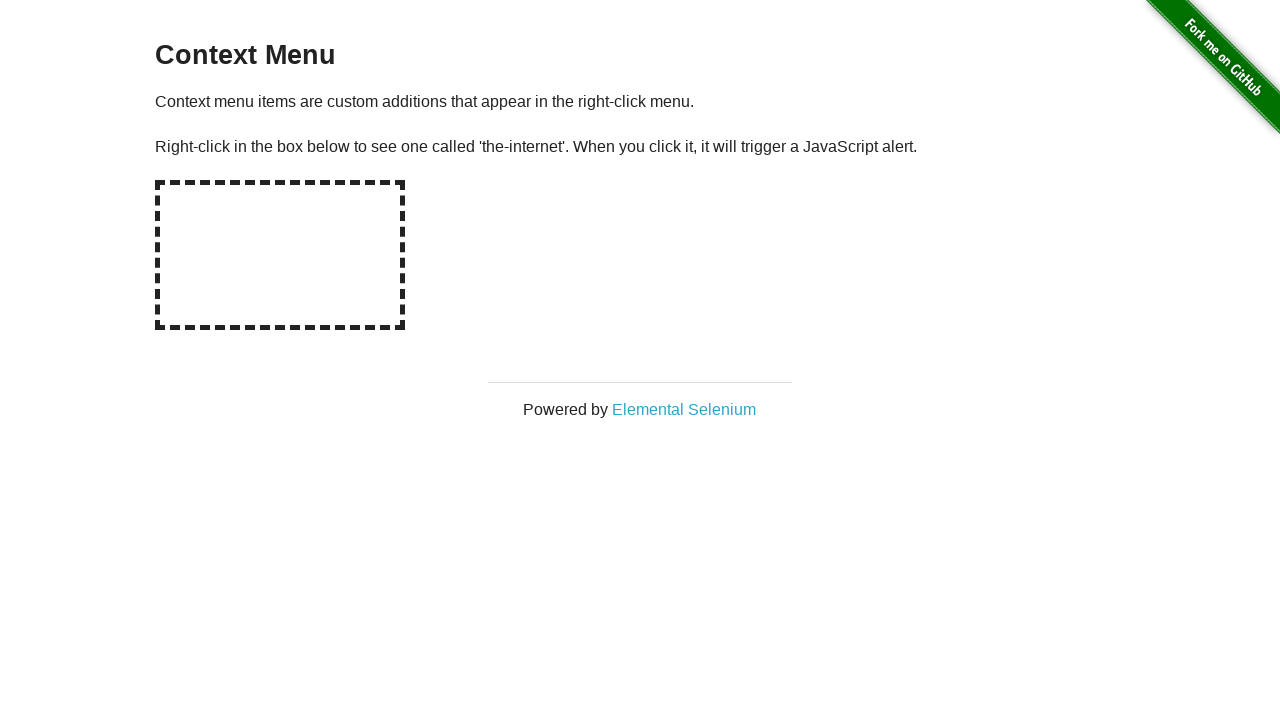

Right-clicked on hot spot again to trigger dialog at (280, 255) on #hot-spot
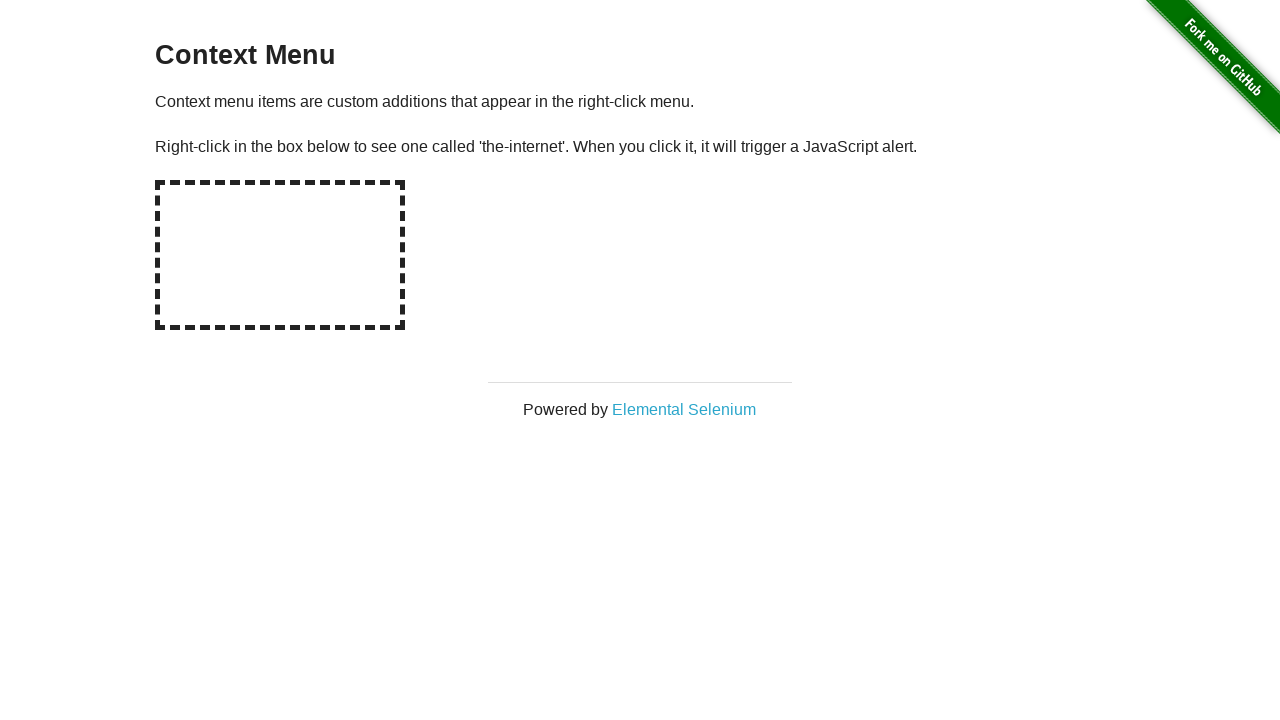

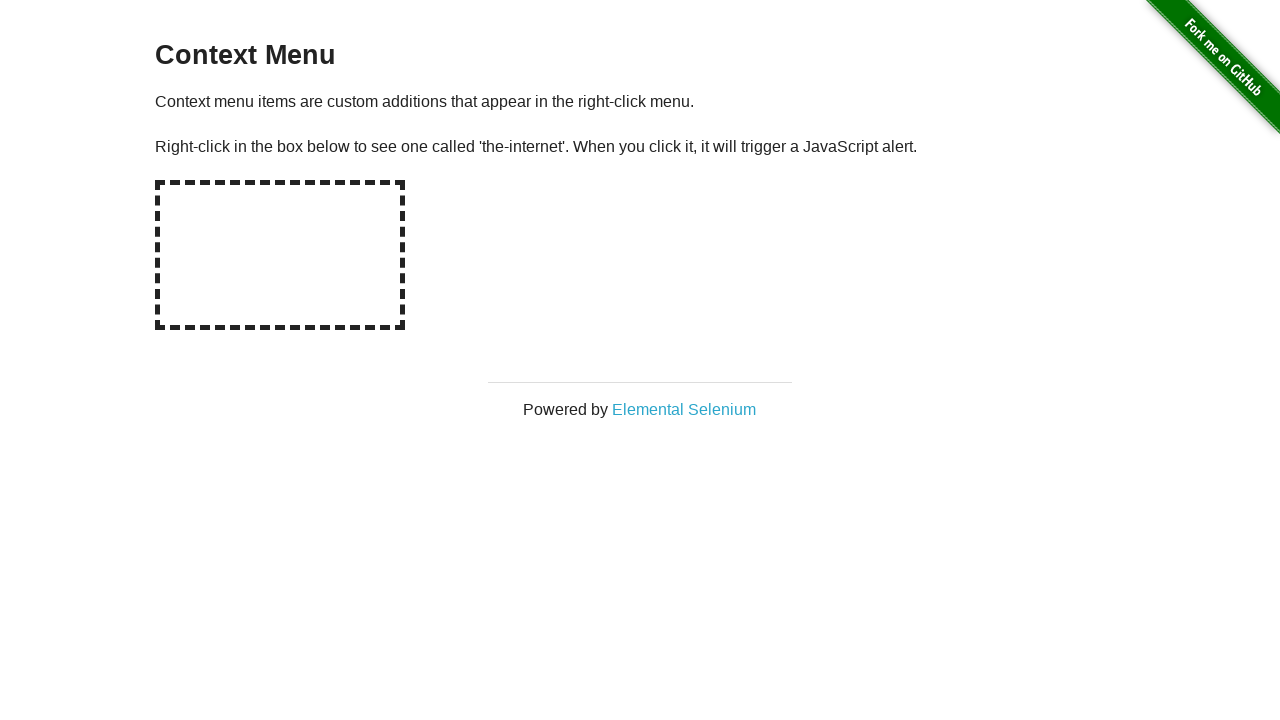